Tests drag-and-drop functionality by dragging a draggable element onto a droppable target and verifying the drop was successful.

Starting URL: http://jqueryui.com/resources/demos/droppable/default.html

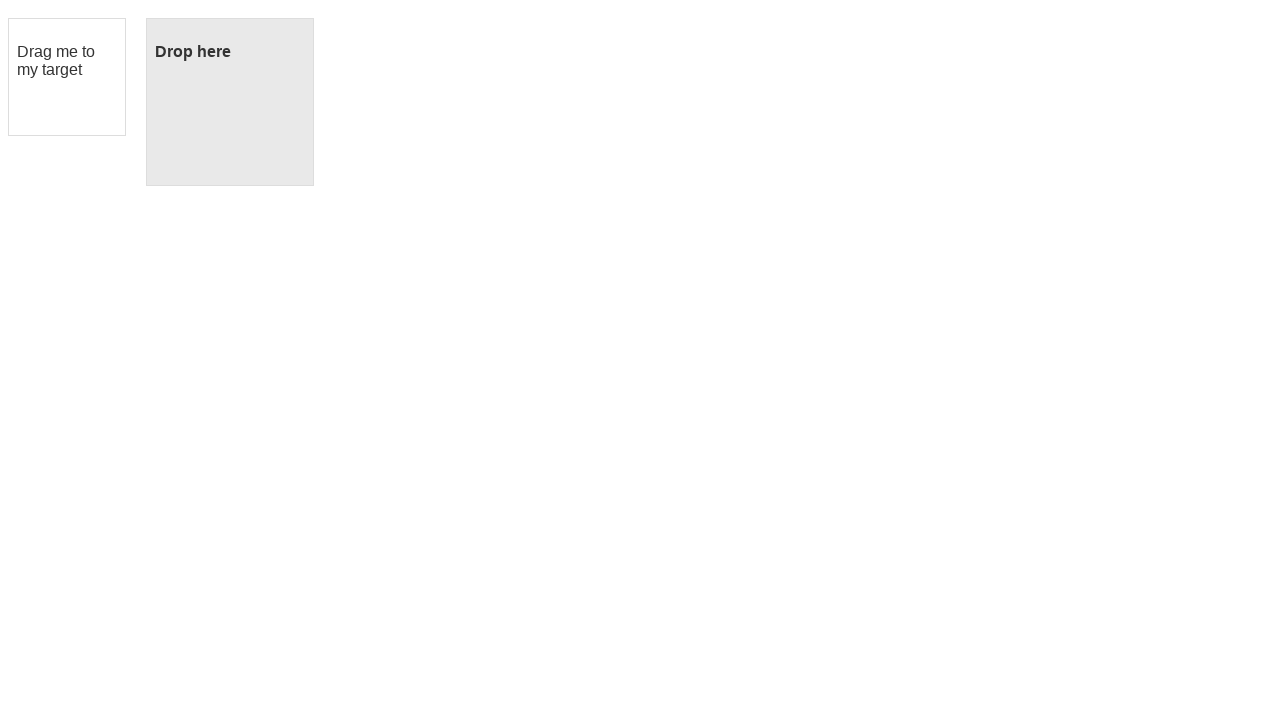

Located draggable element with ID 'draggable'
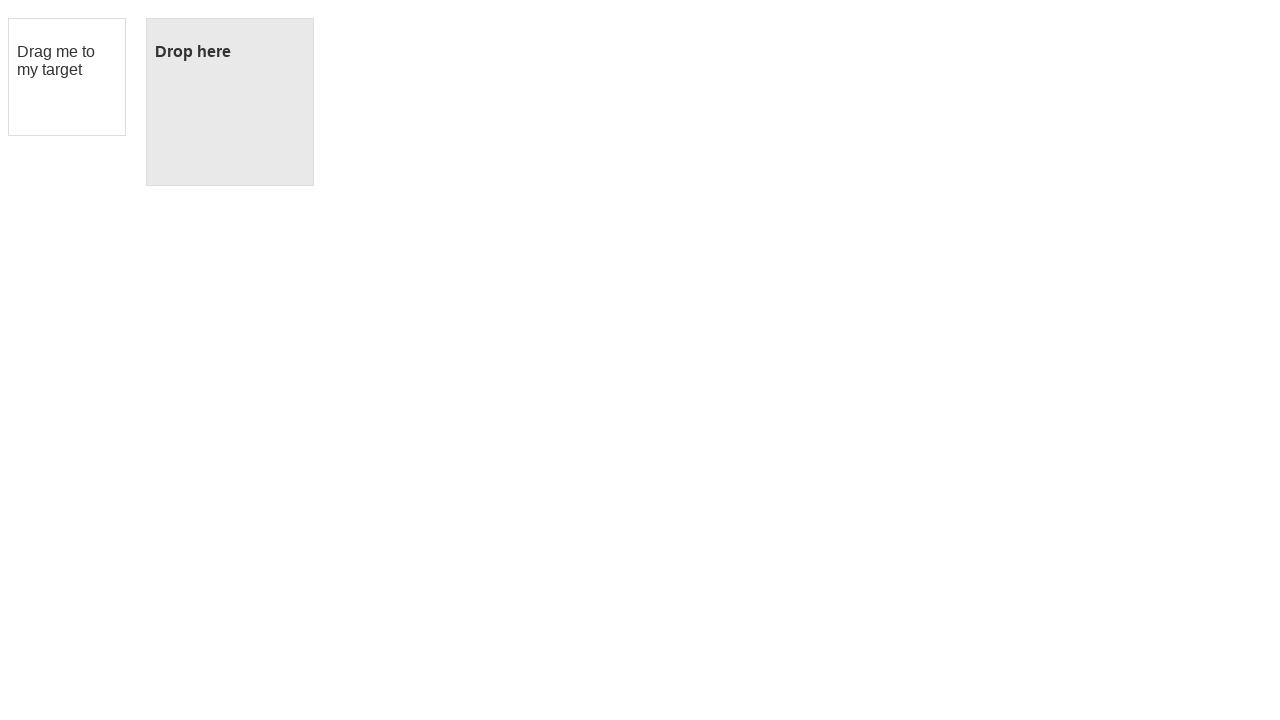

Located droppable target element with ID 'droppable'
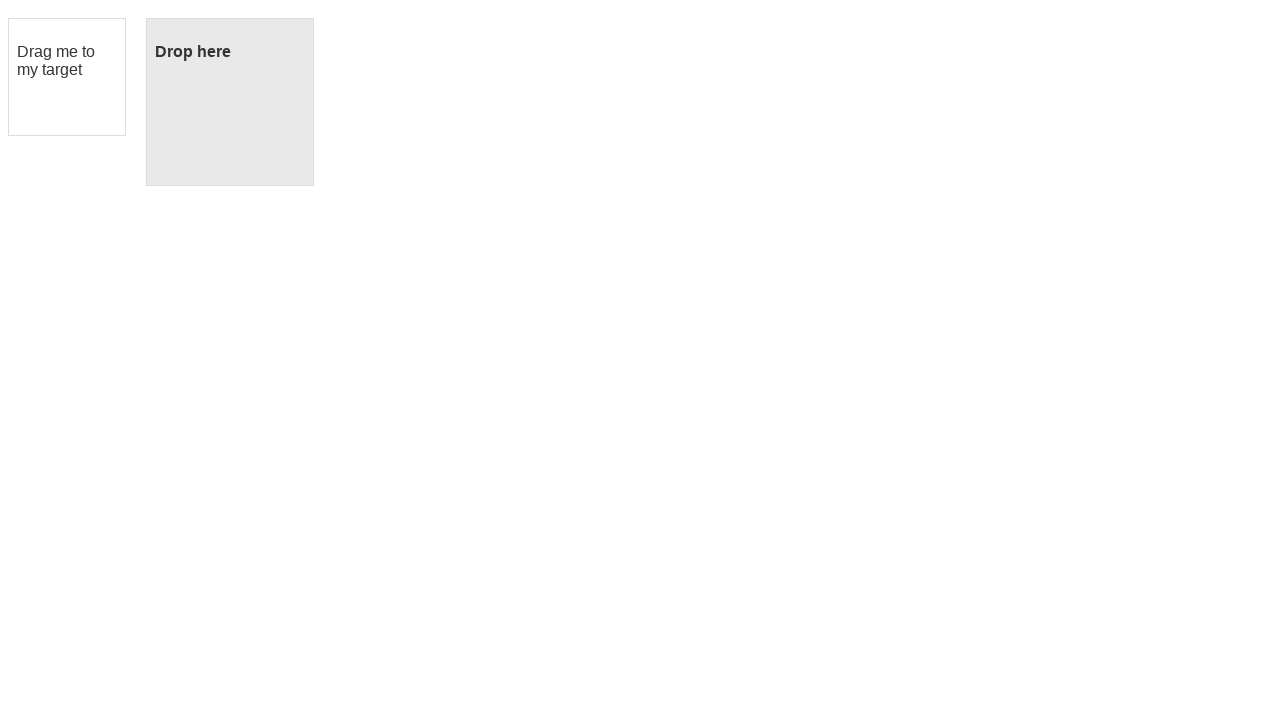

Dragged draggable element onto droppable target at (230, 102)
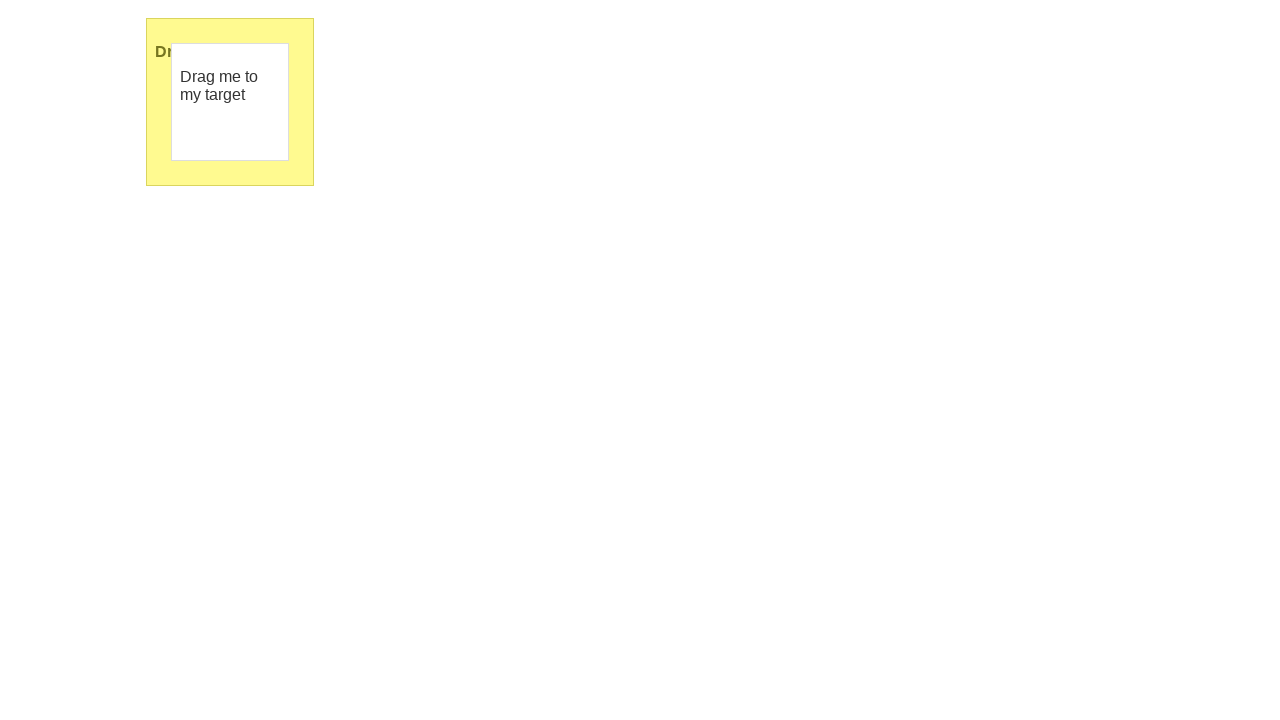

Verified drop was successful - droppable element now displays 'Dropped!' text
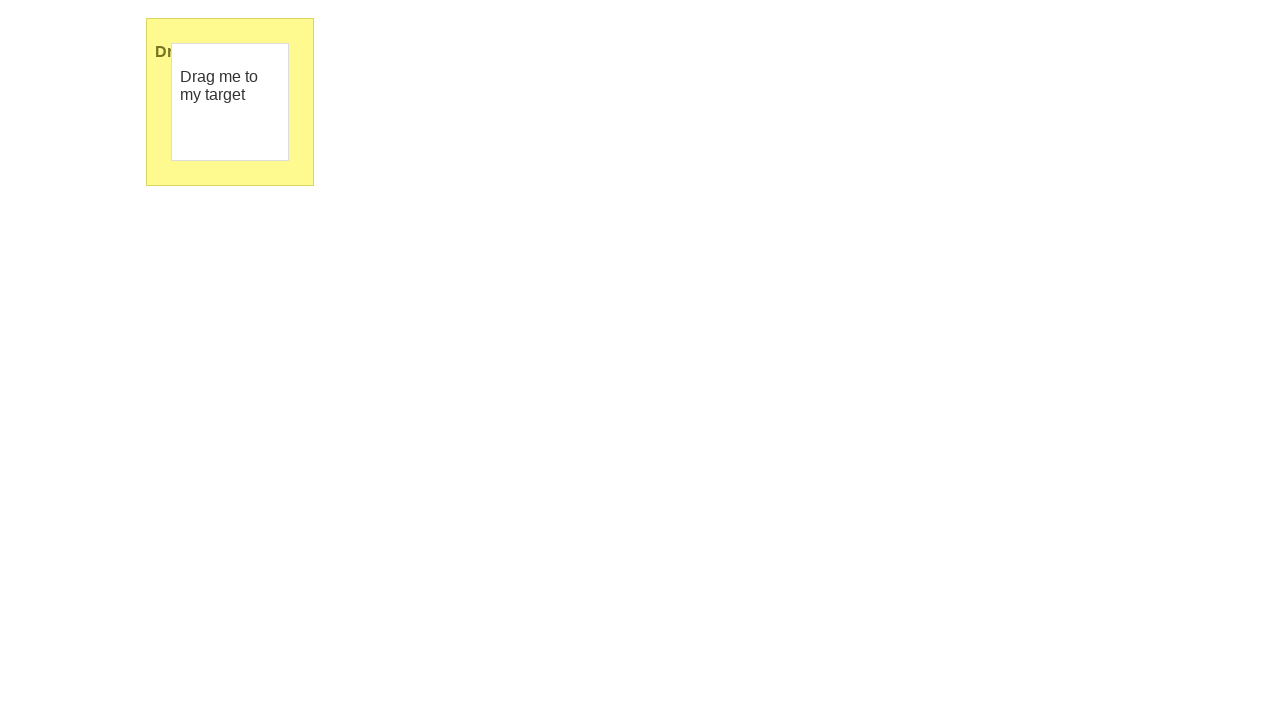

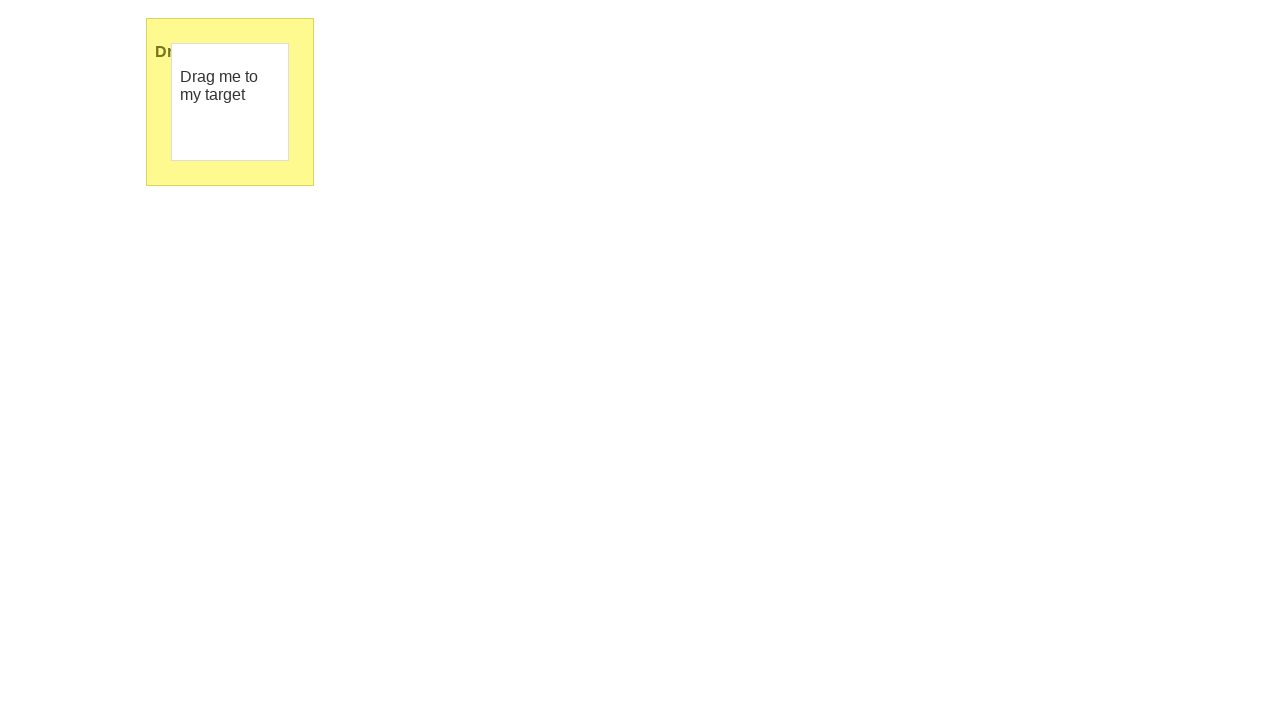